Tests dynamic loading functionality by clicking a start button and waiting for dynamically loaded content to appear, then verifying the loaded text says "Hello World!"

Starting URL: https://the-internet.herokuapp.com/dynamic_loading/2

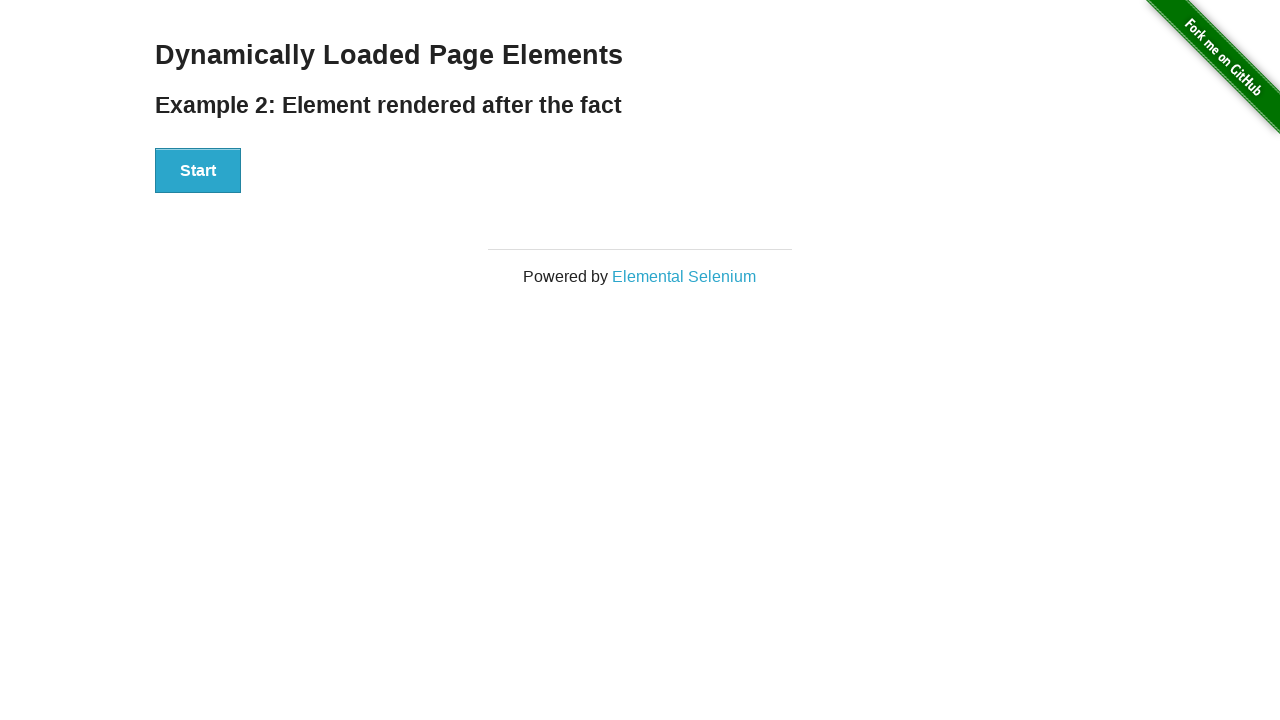

Navigated to dynamic loading test page
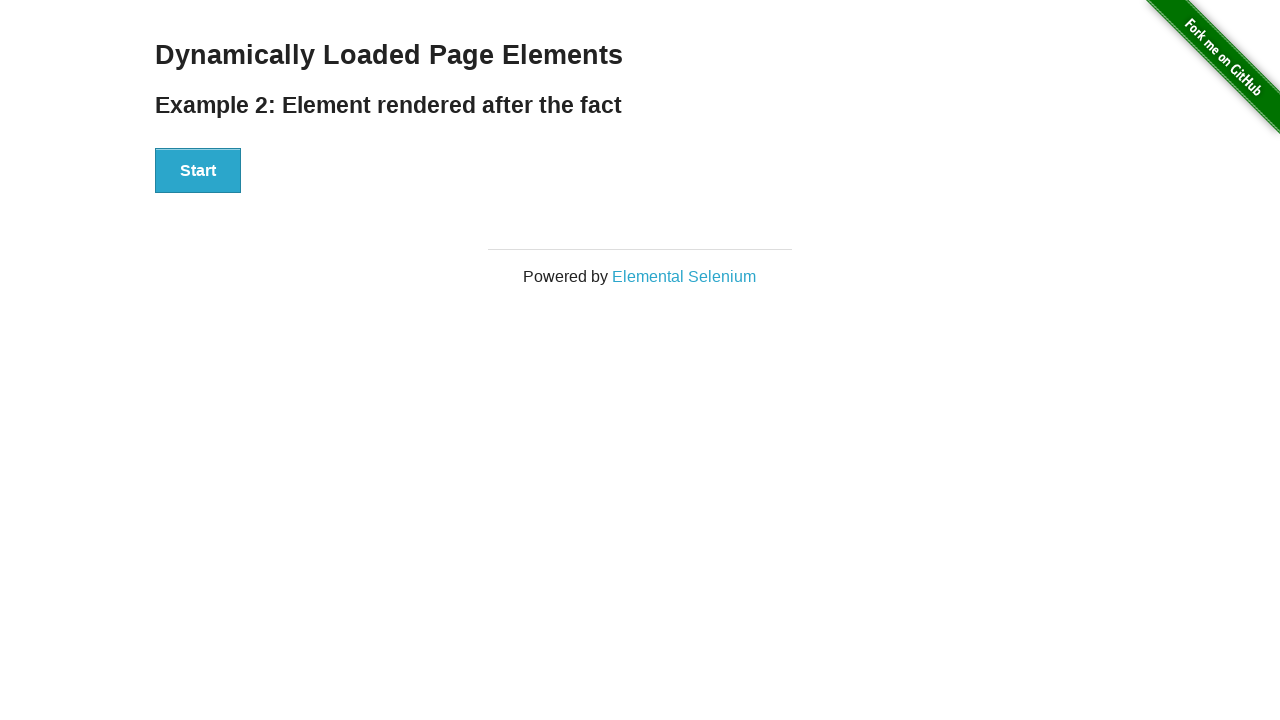

Clicked start button to initiate dynamic loading at (198, 171) on div#start > button
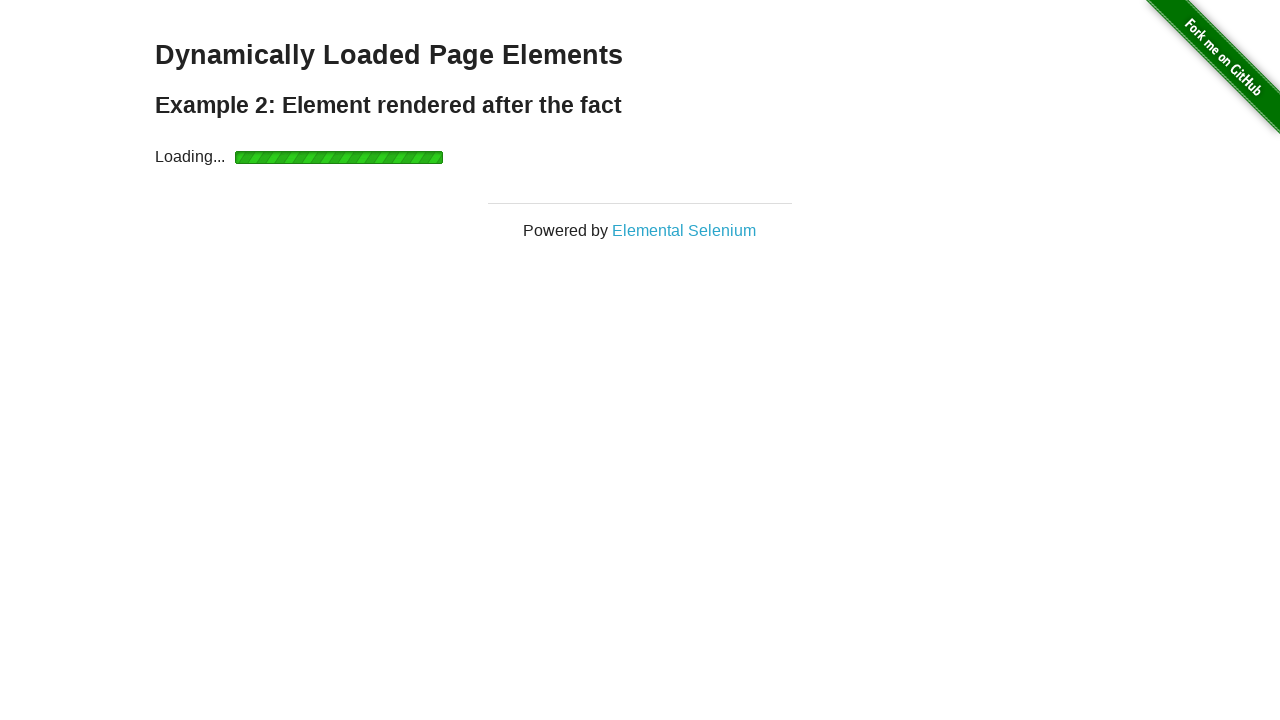

Waited for dynamically loaded content to appear
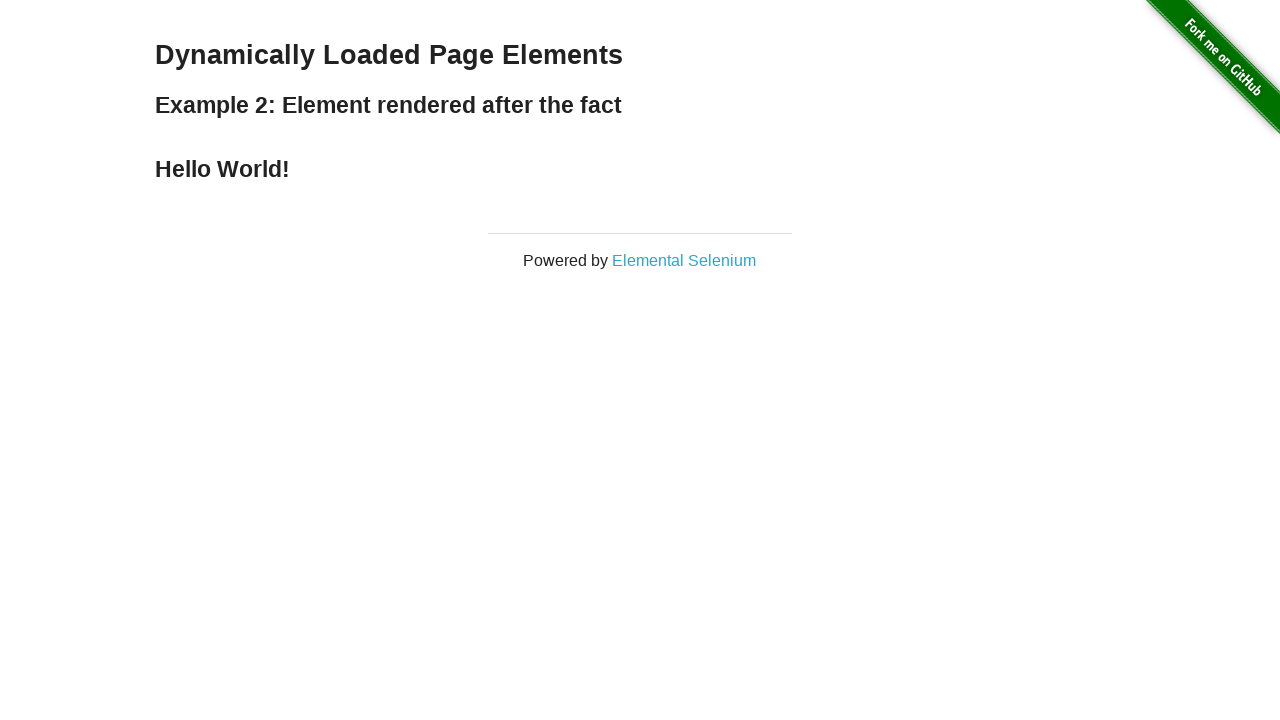

Located finish element containing loaded text
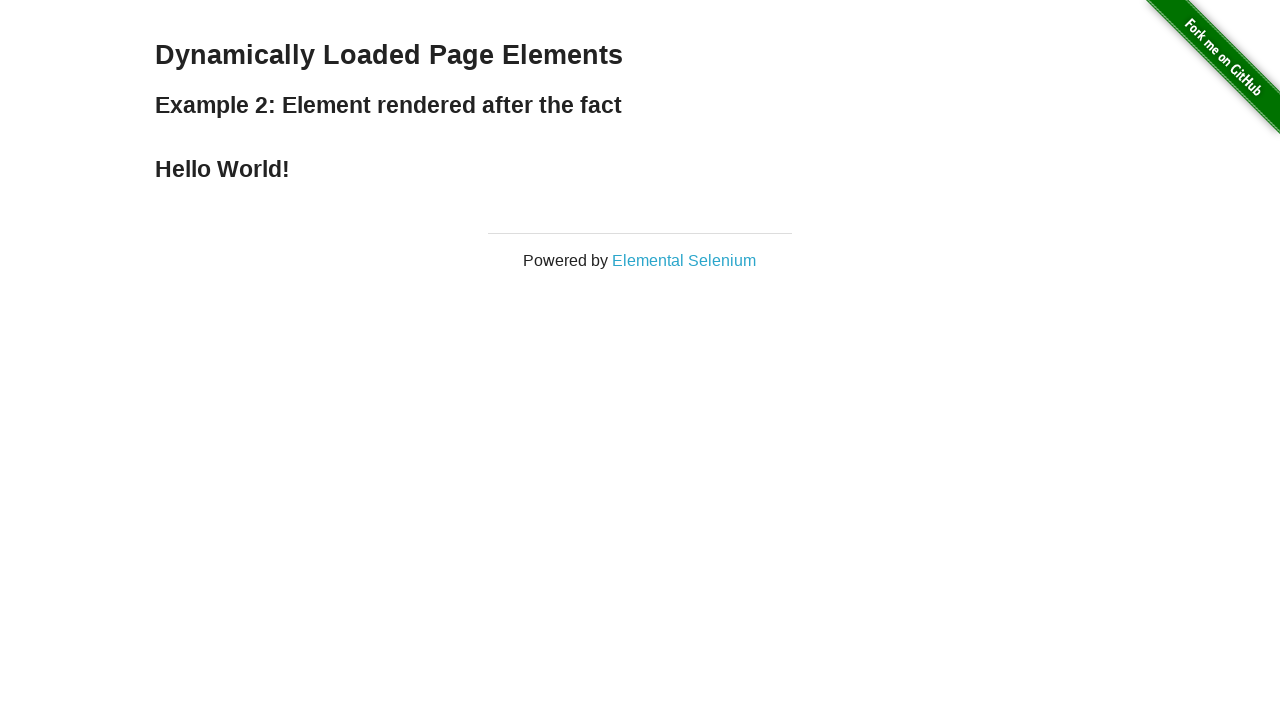

Verified loaded text content equals 'Hello World!'
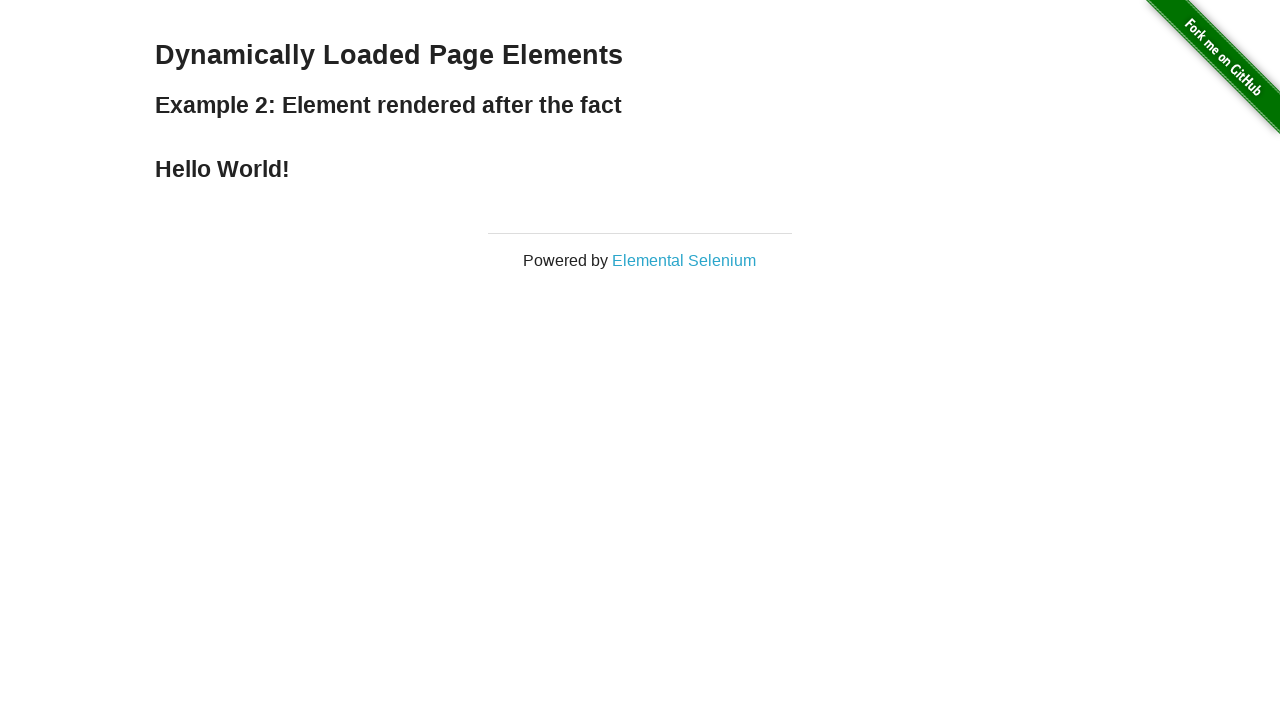

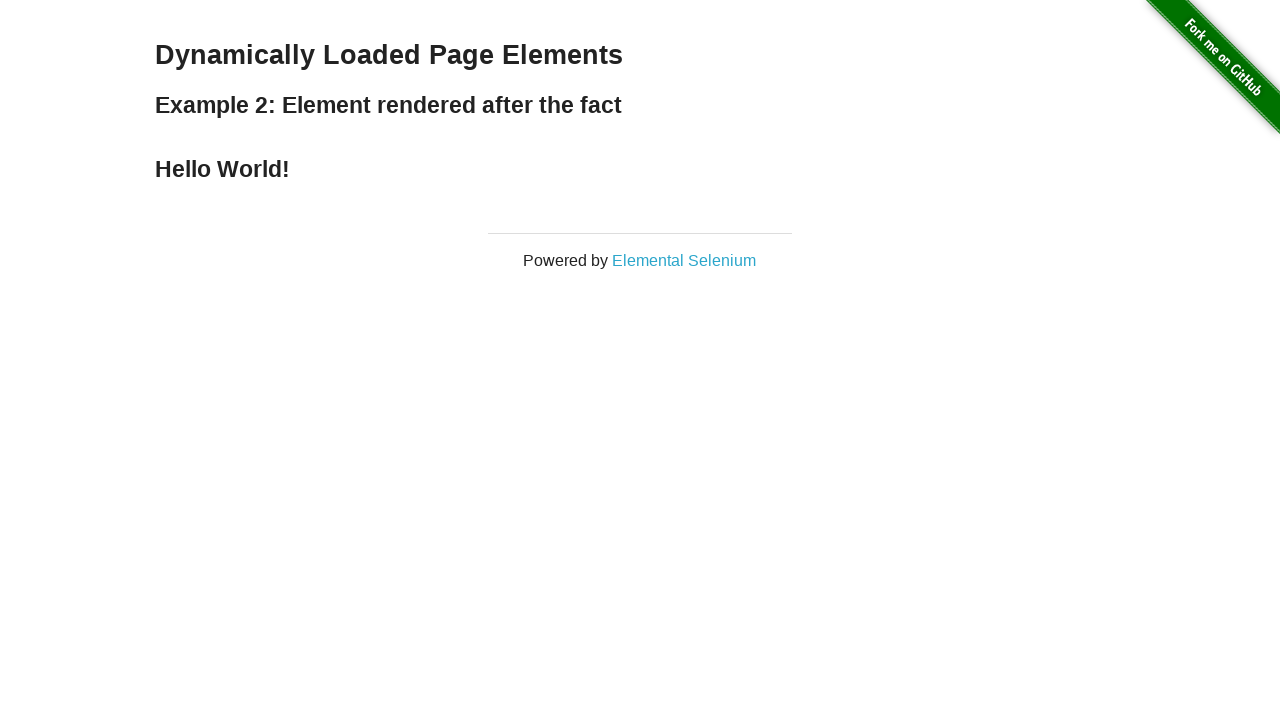